Tests navigation to Status Codes page and clicking on the 301 status code link to view the status page.

Starting URL: https://the-internet.herokuapp.com/

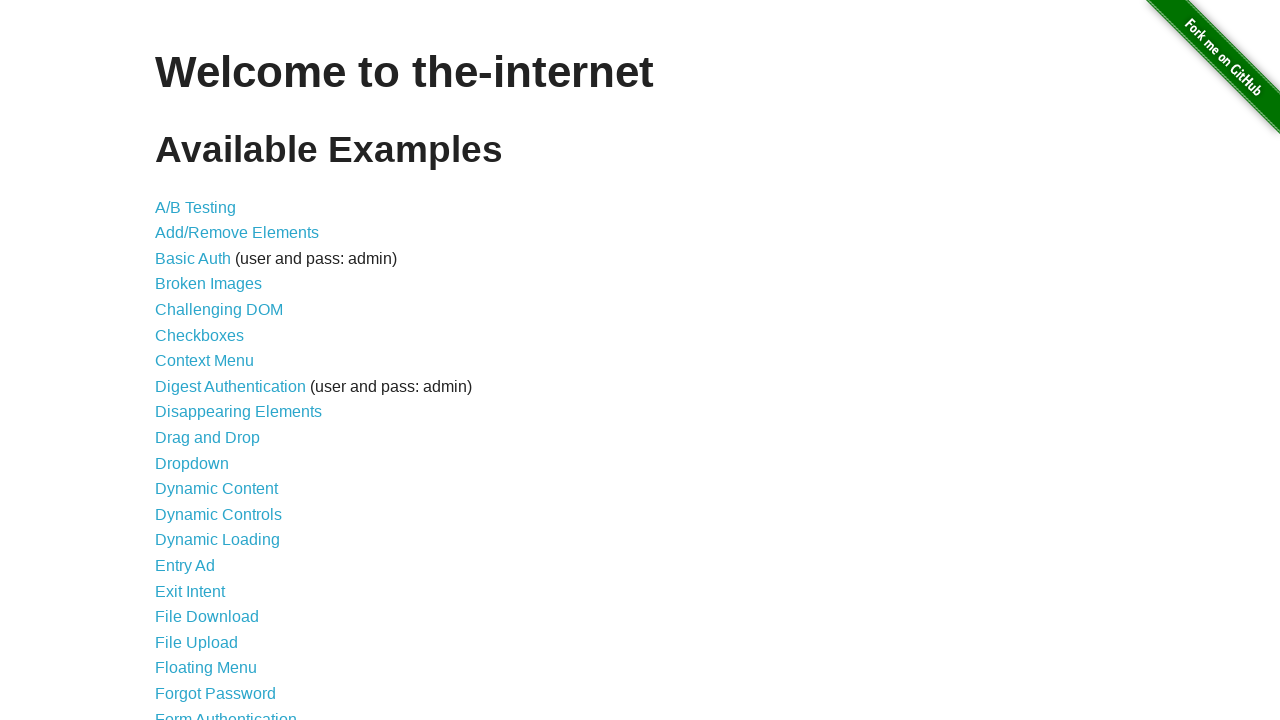

Clicked on Status Codes link at (203, 600) on xpath=//a[@href='/status_codes']
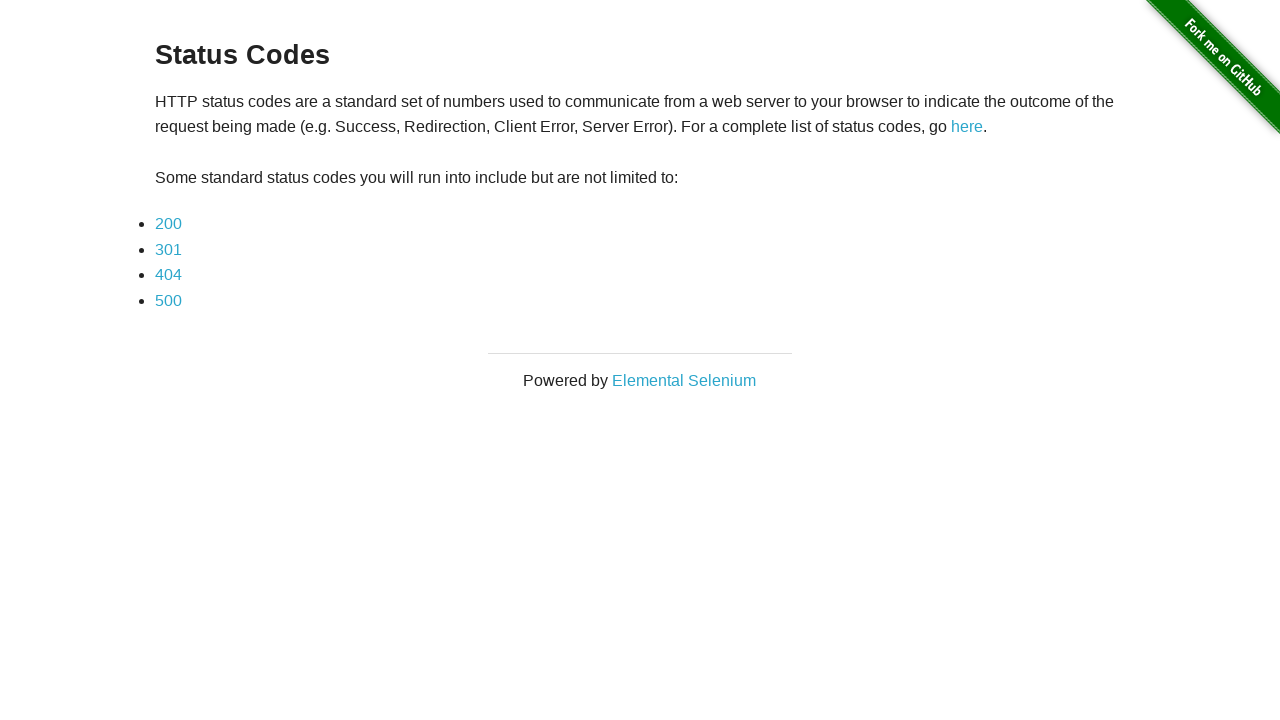

Clicked on 301 status code link at (168, 249) on xpath=//a[contains(text(), '301')]
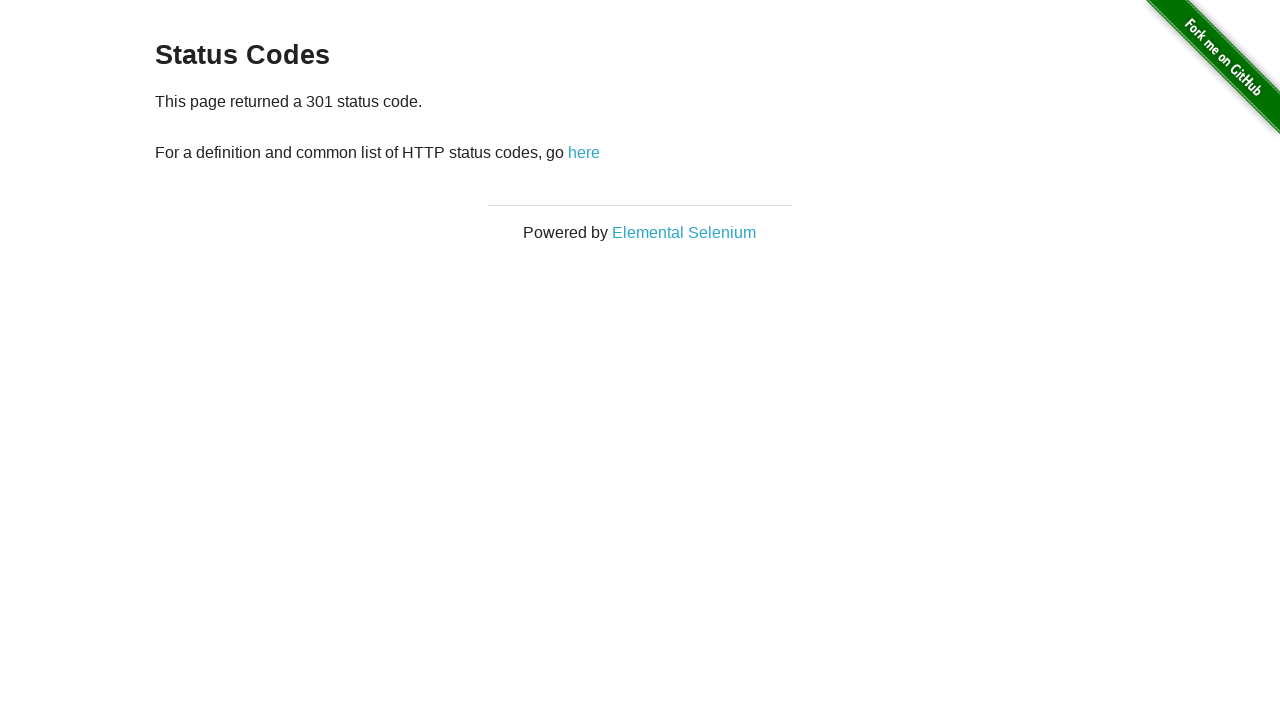

Status page loaded with example content
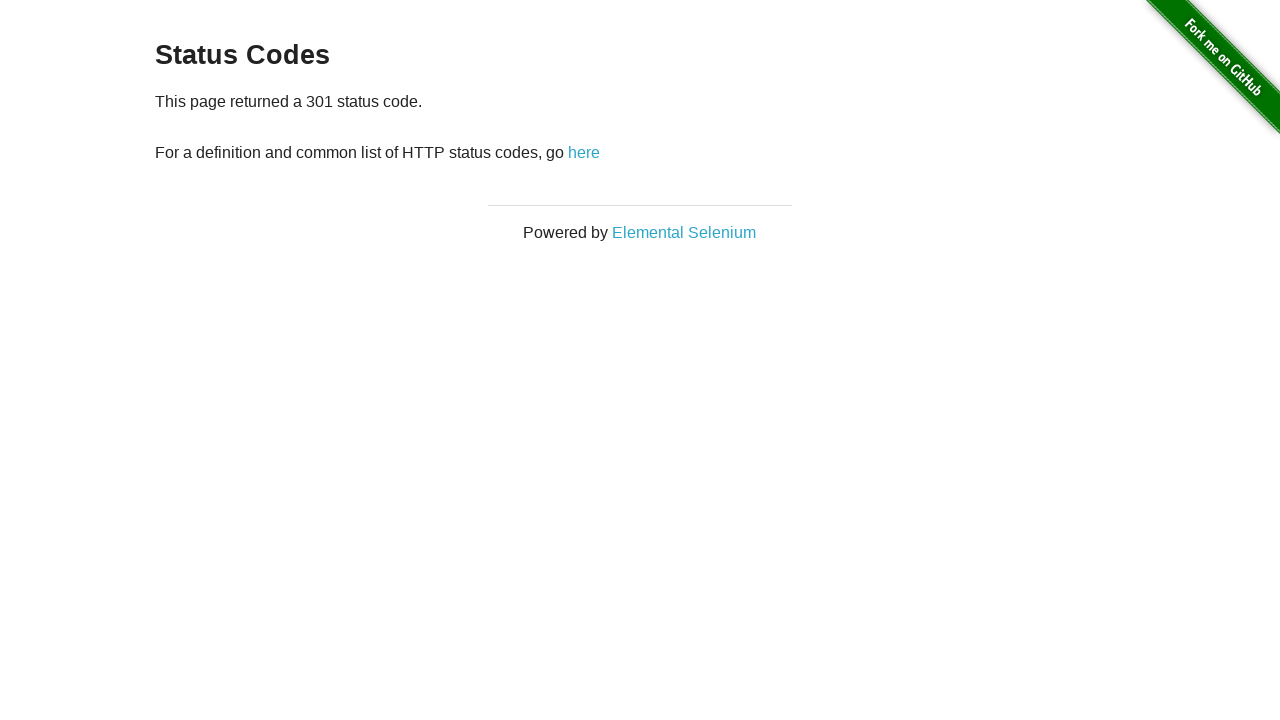

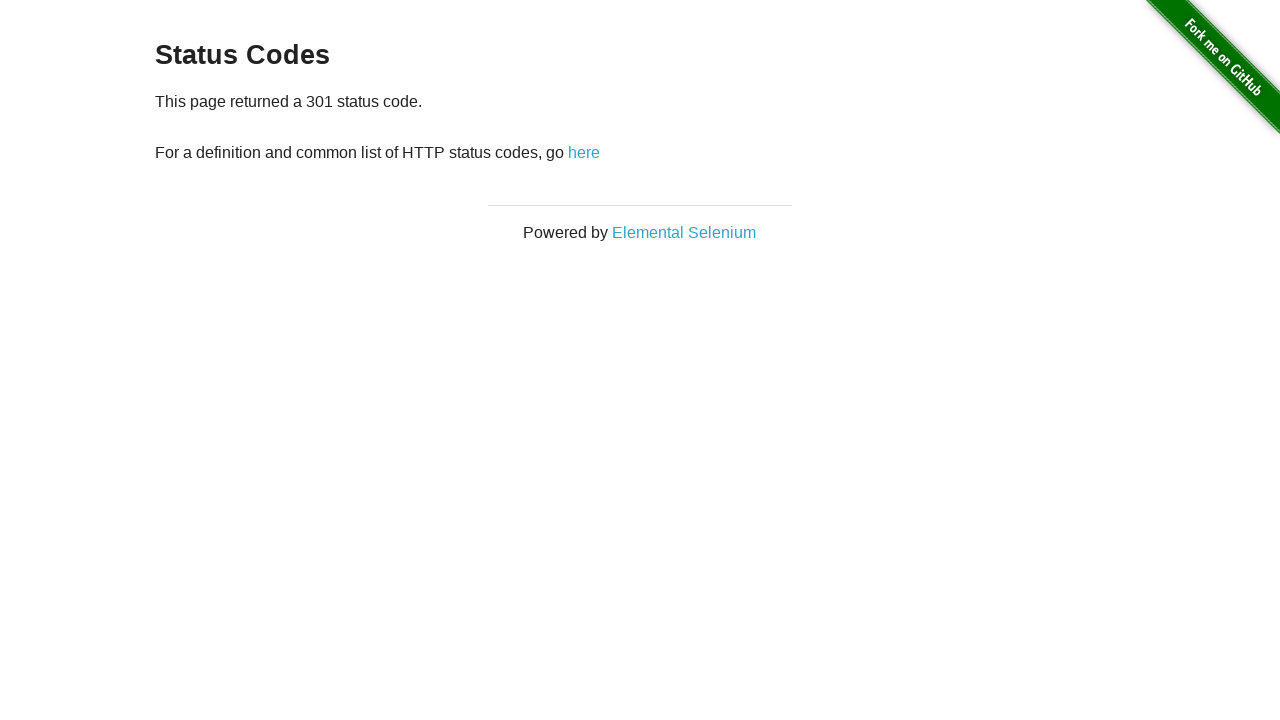